Tests right-click context menu functionality by performing a context click on a button element

Starting URL: https://swisnl.github.io/jQuery-contextMenu/demo.html

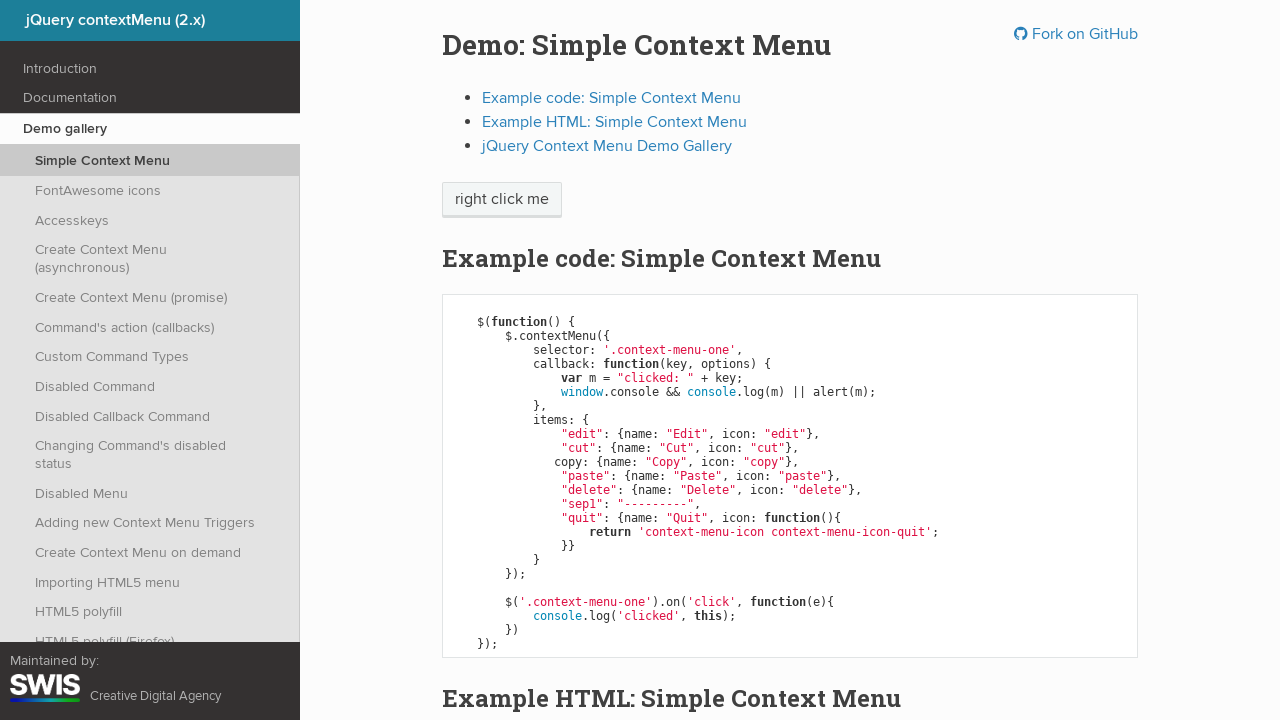

Located right-click target element with xpath
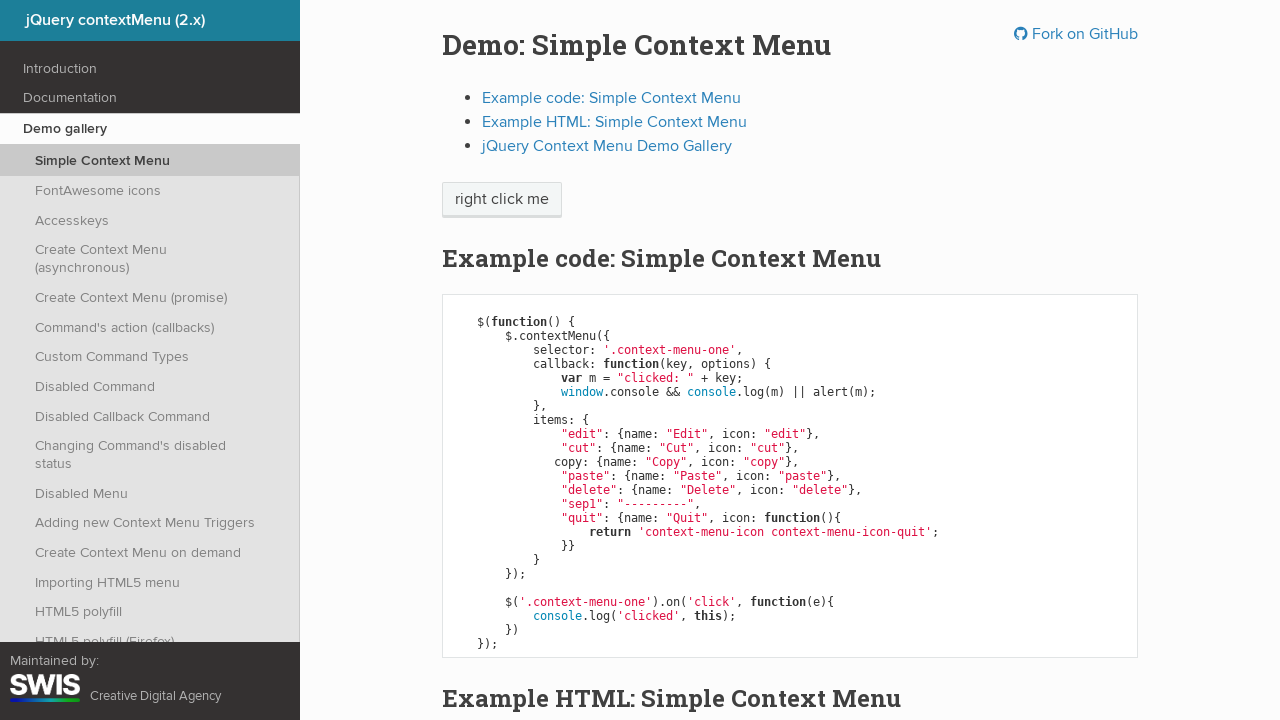

Performed right-click context click on button element at (502, 200) on xpath=//span[contains(@class,'context-menu') and text()='right click me']
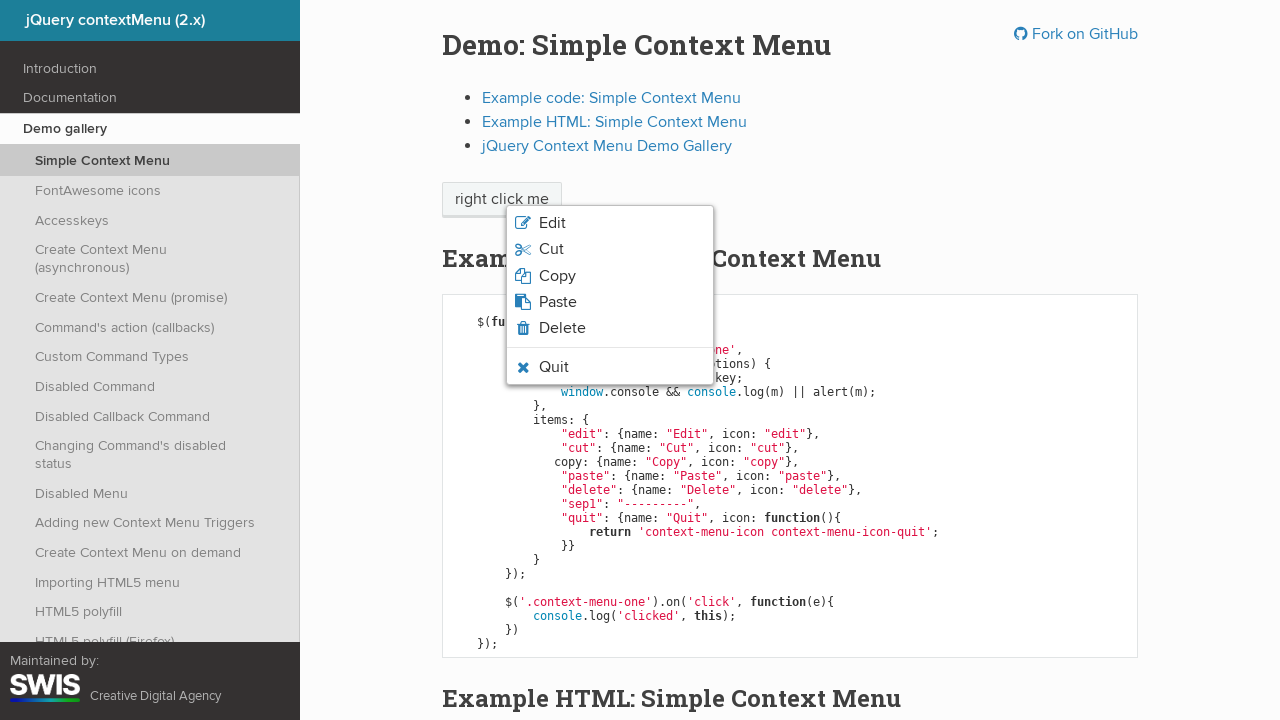

Context menu appeared and is visible
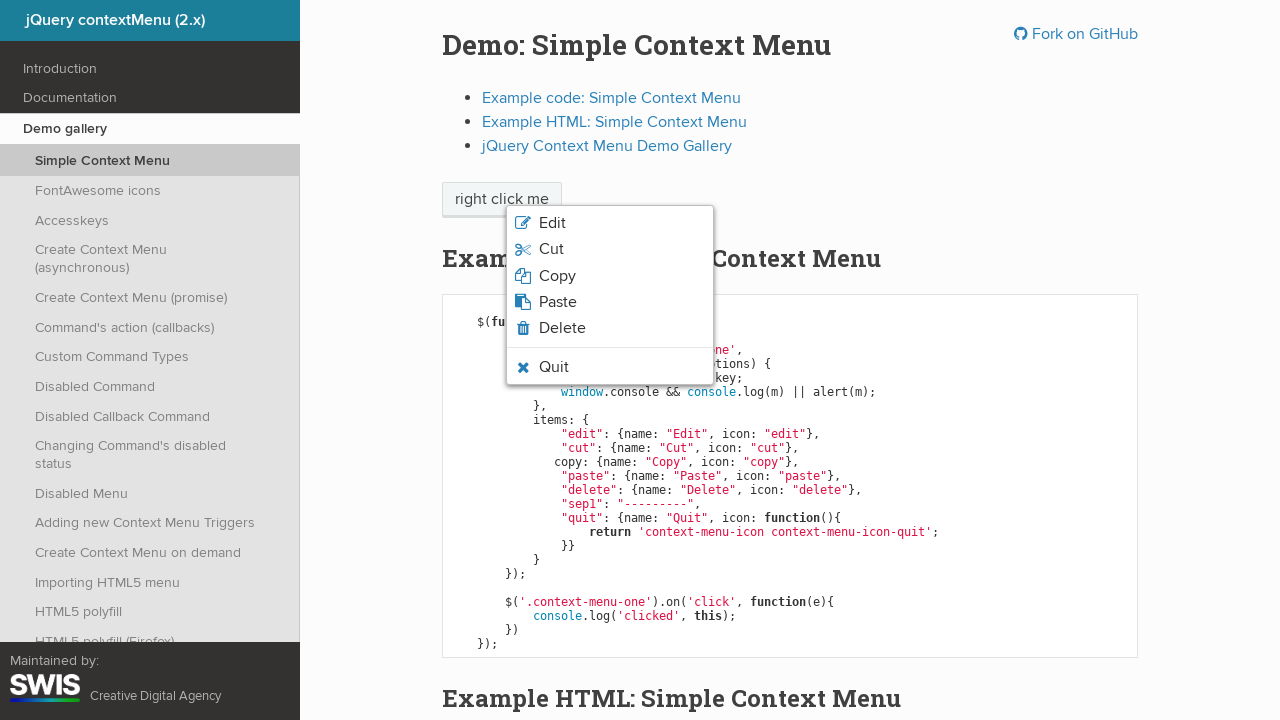

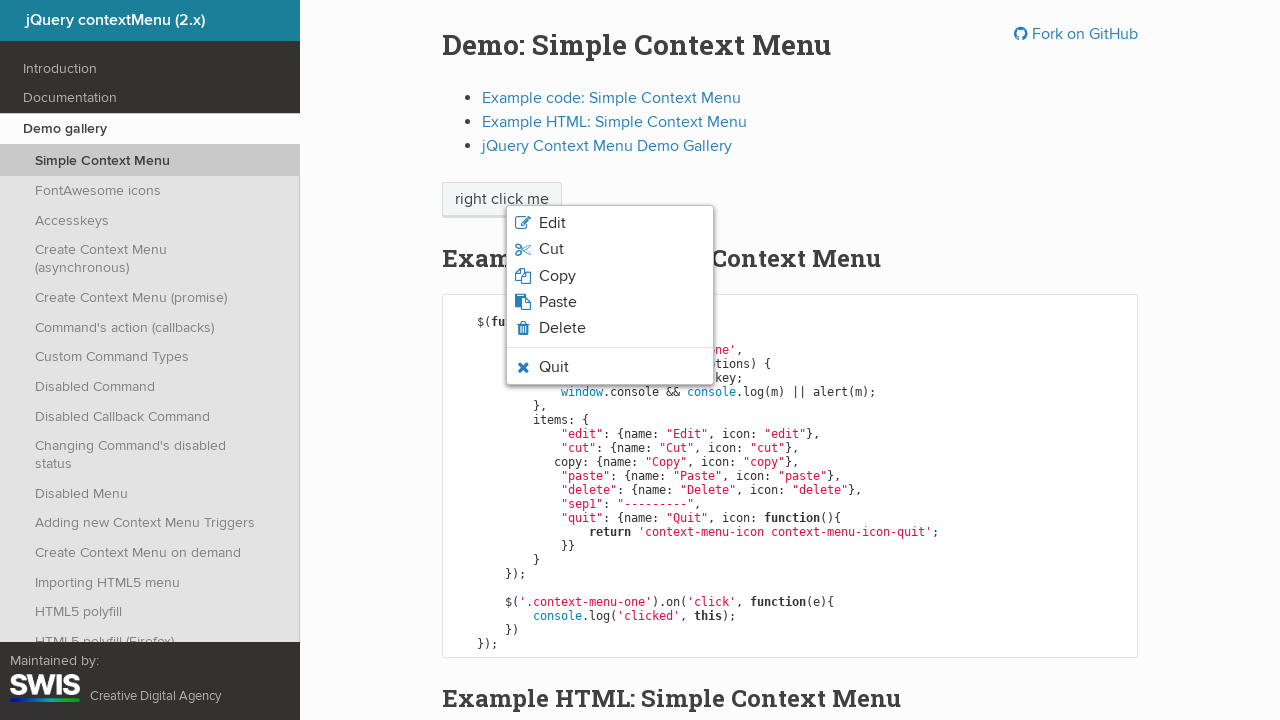